Navigates to W3Schools HTML tables tutorial page and verifies that the example table with customer data is present and contains rows

Starting URL: https://www.w3schools.com/html/html_tables.asp

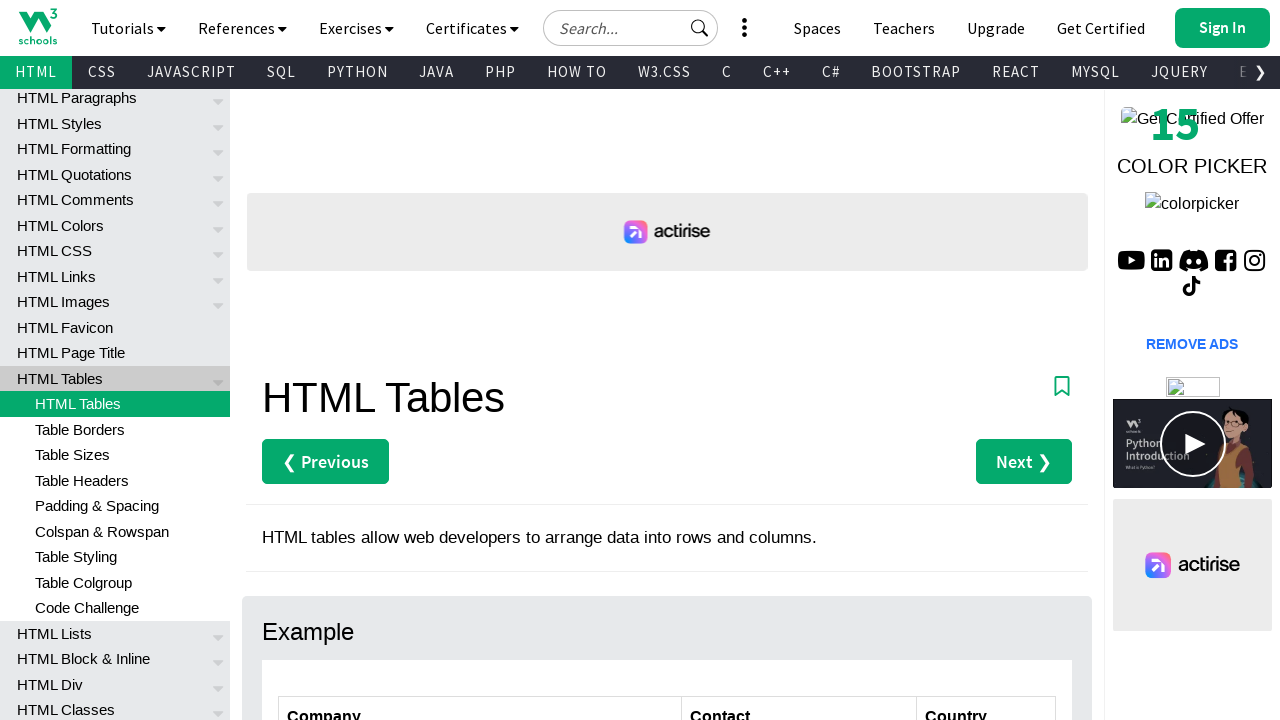

Navigated to W3Schools HTML tables tutorial page
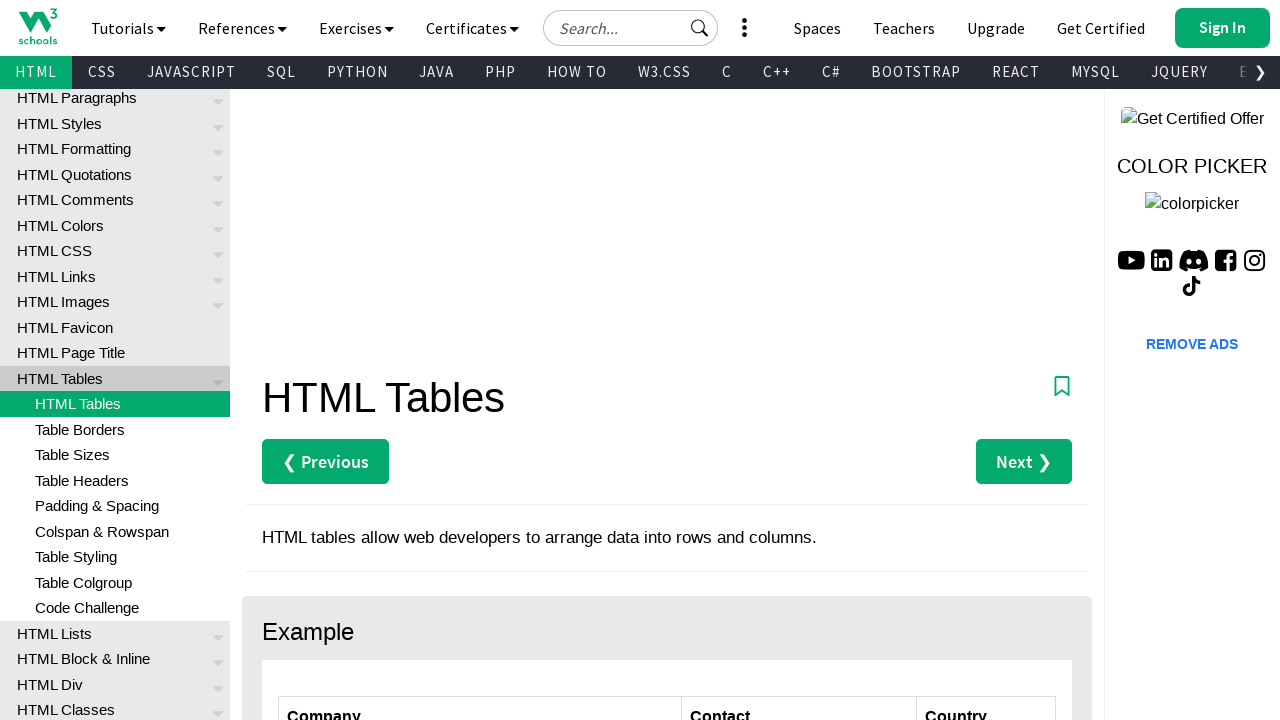

Customers table element is visible
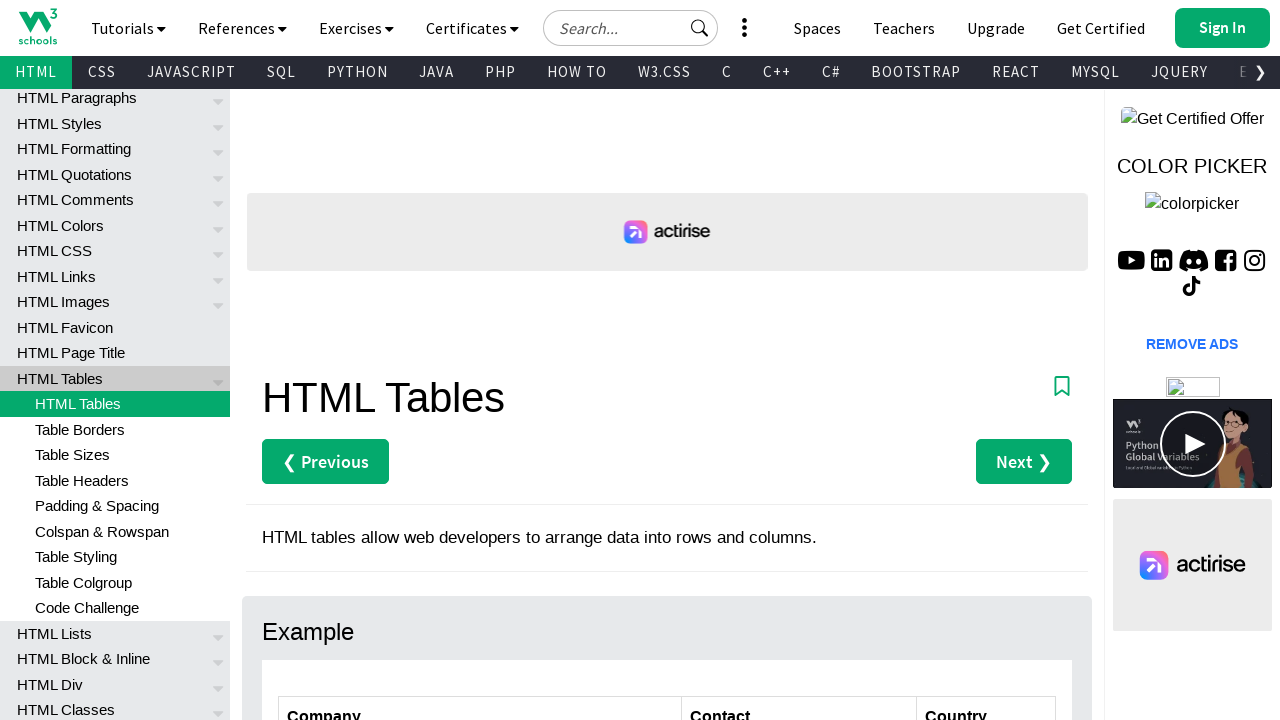

Located the customers table element
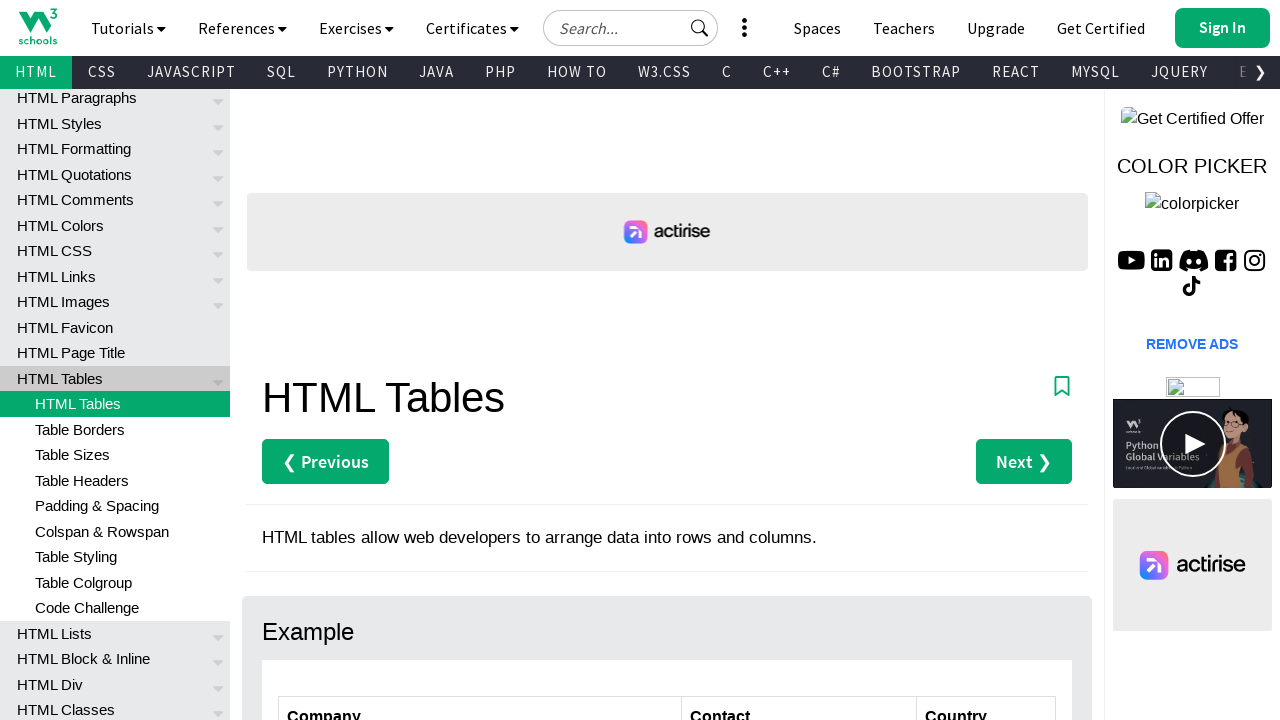

Located all table rows within the customers table
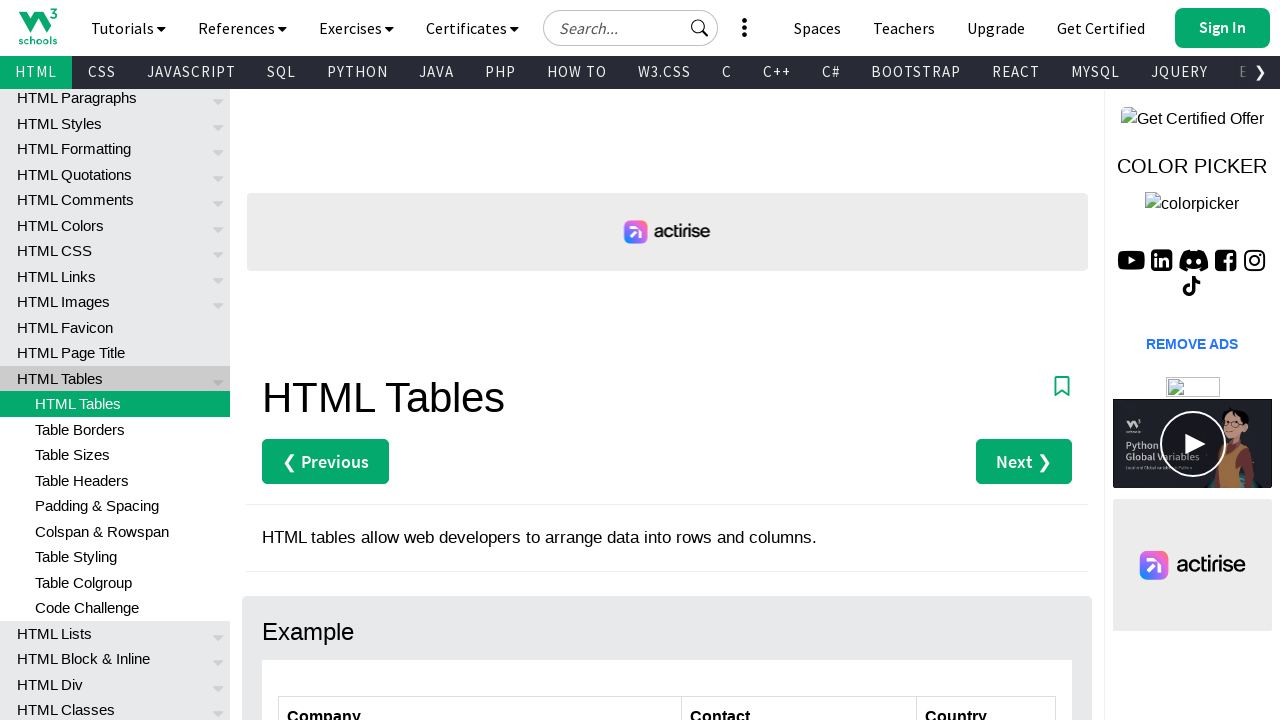

First table row is available
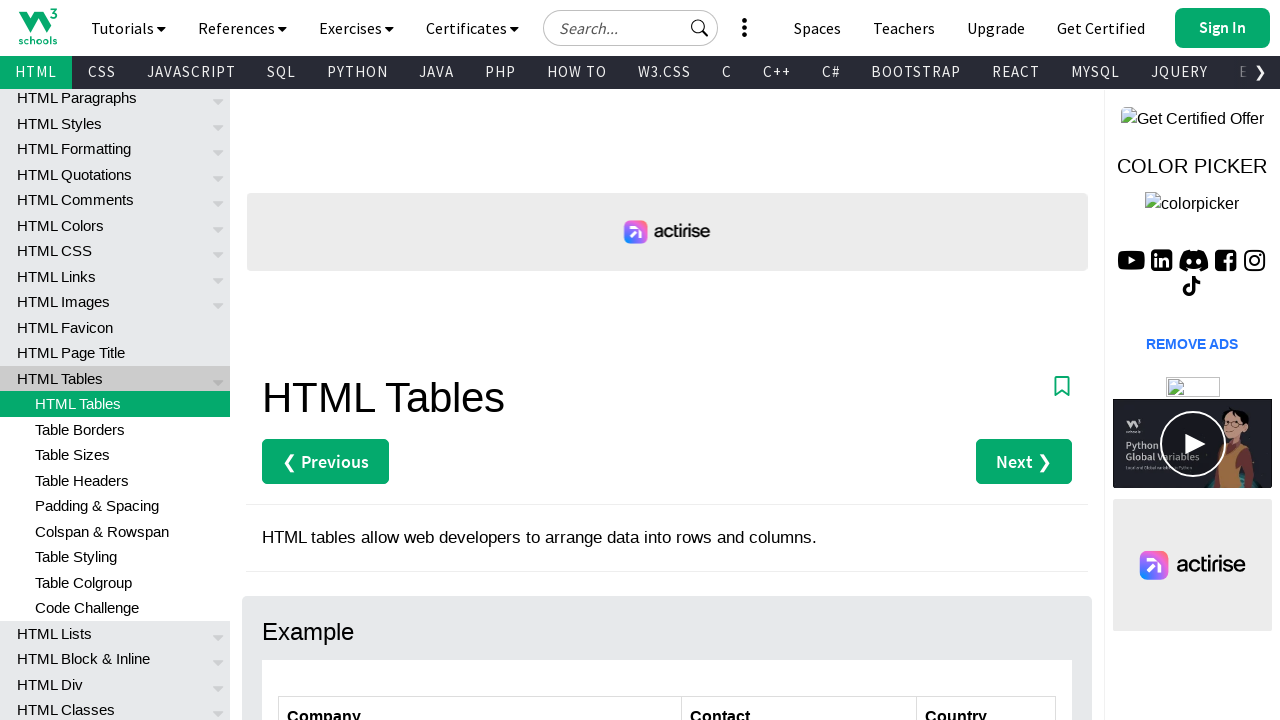

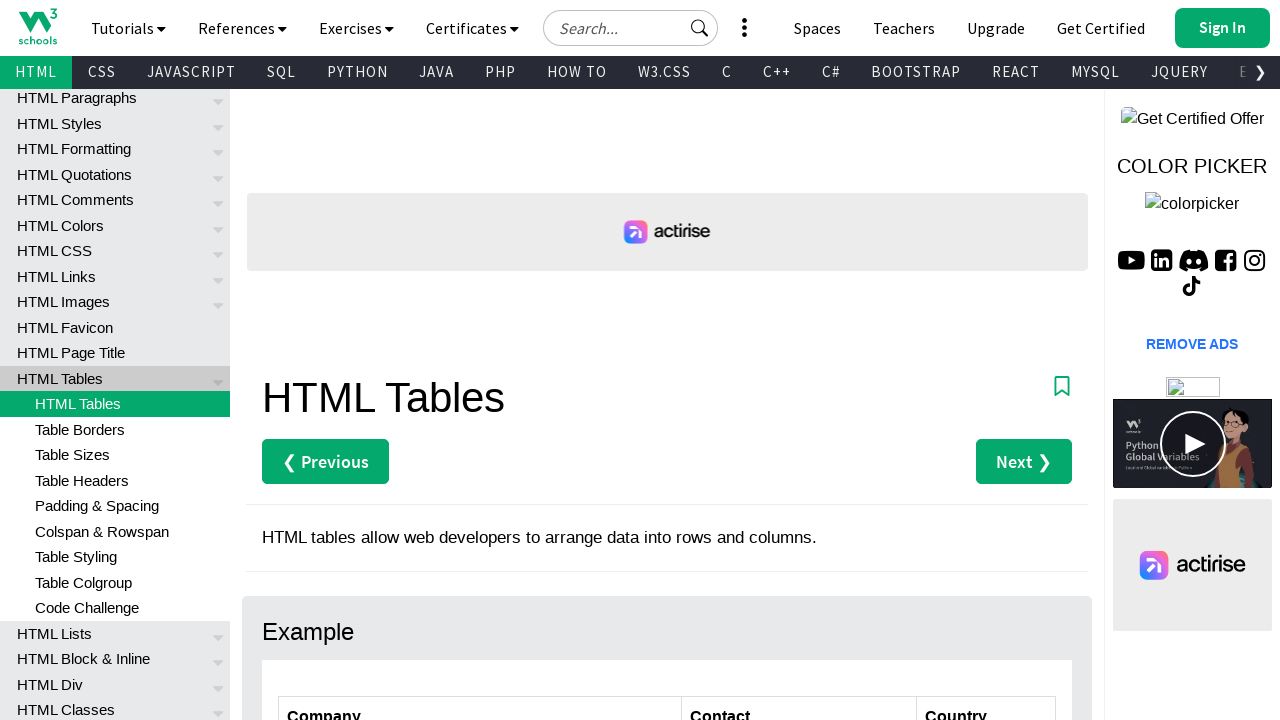